Navigates to a simple form page and locates a button element using XPath selector

Starting URL: http://suninjuly.github.io/simple_form_find_task.html

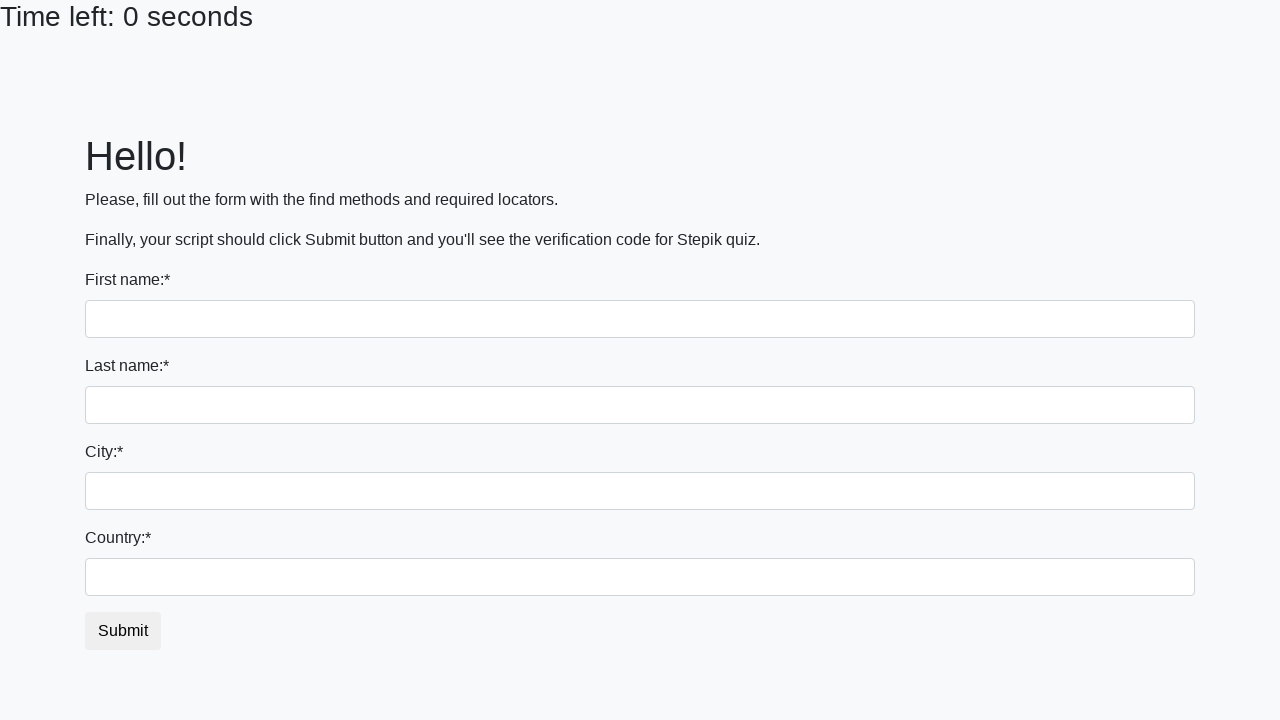

Navigated to simple form page
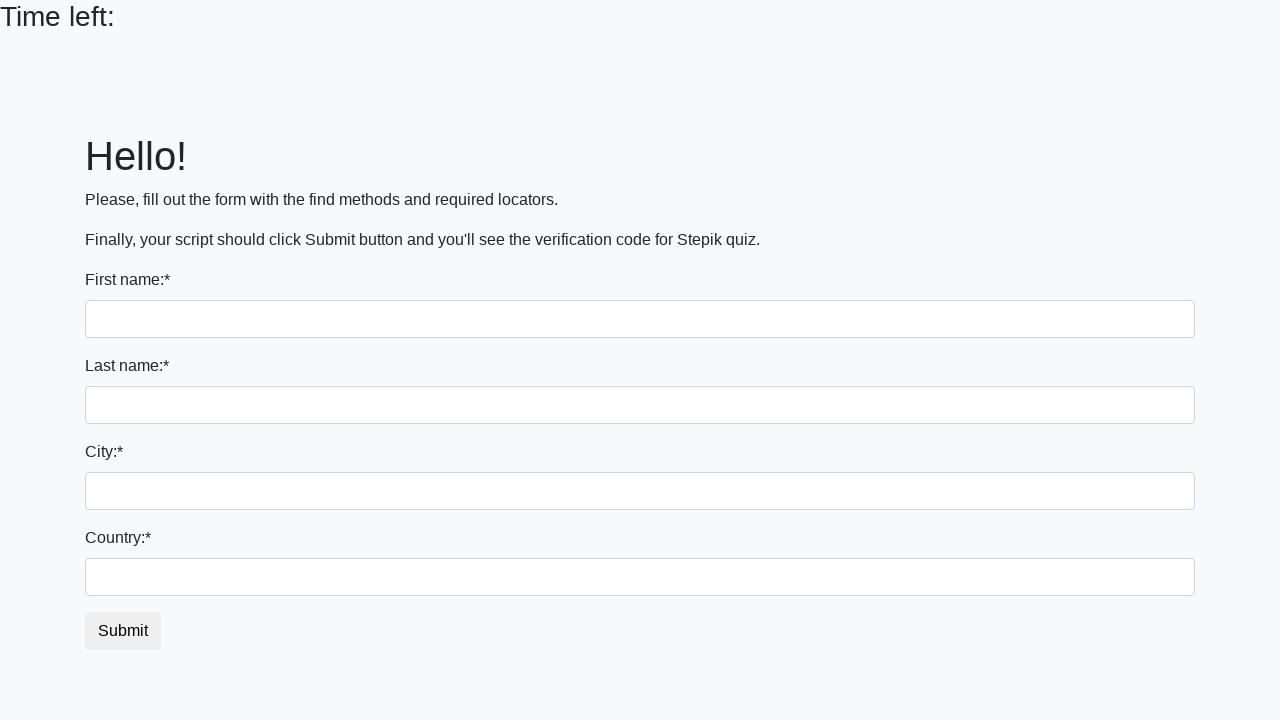

Located button element using XPath selector
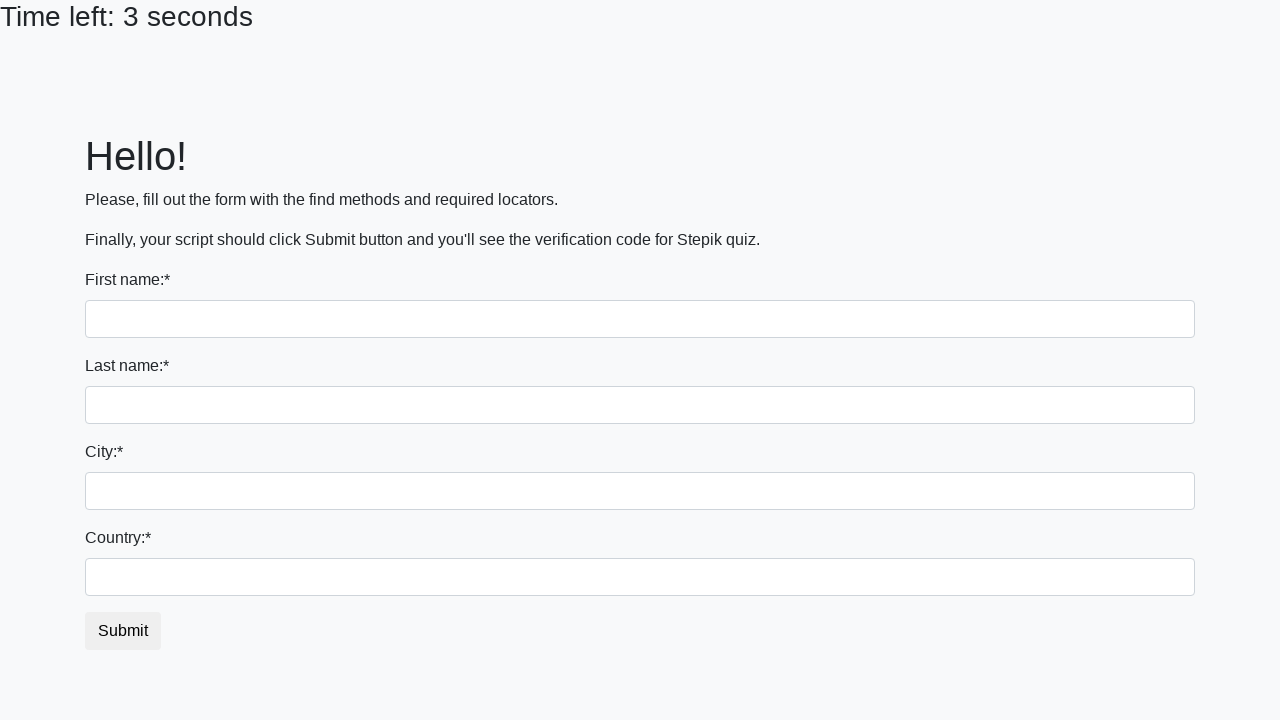

Button element became visible
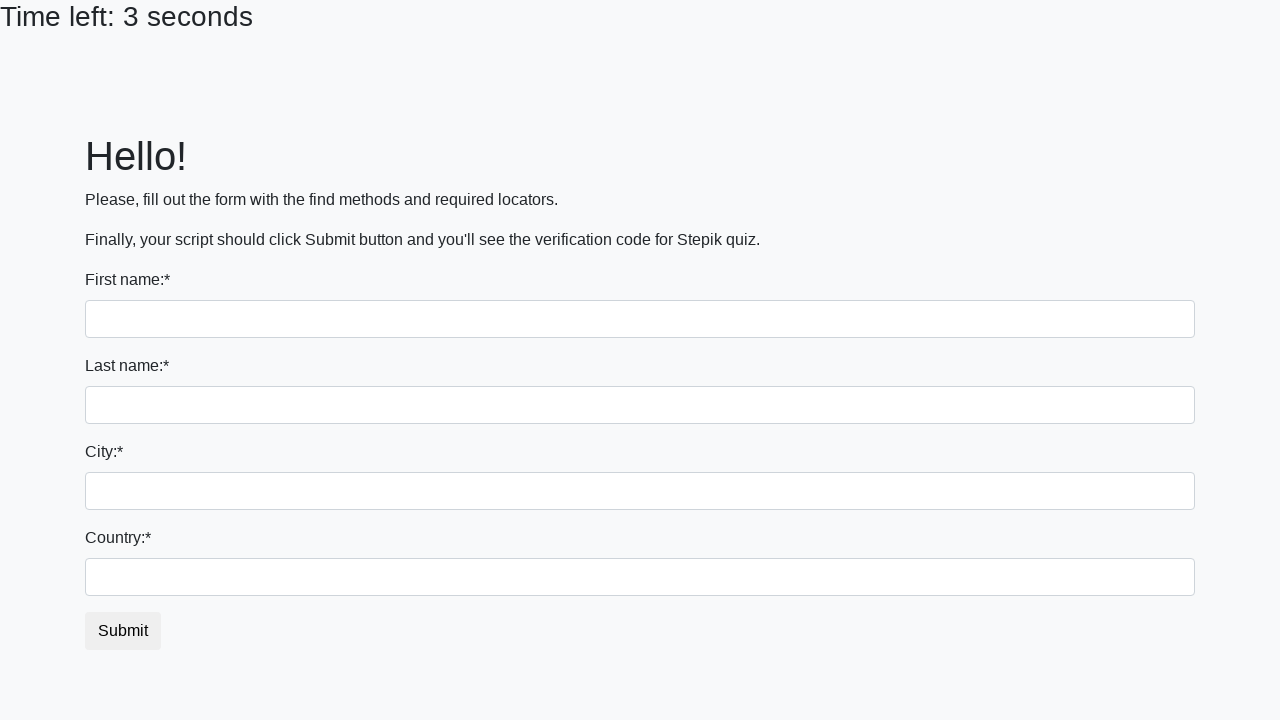

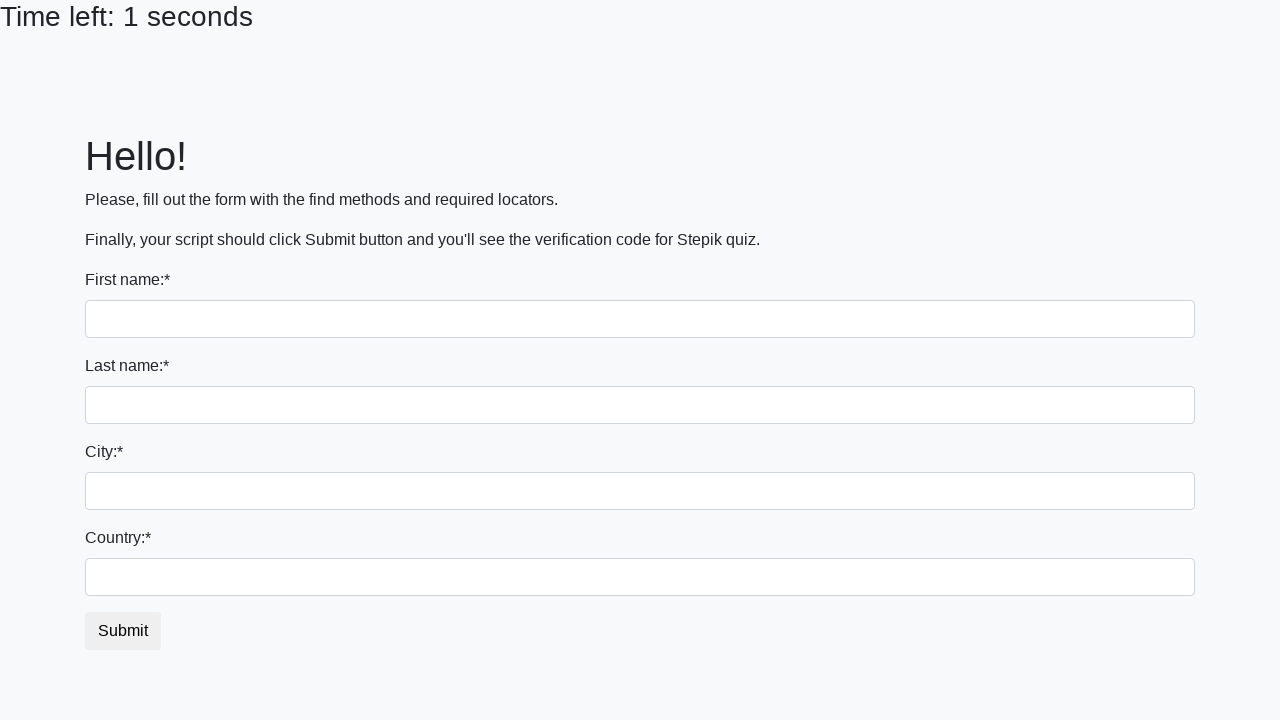